Tests JavaScript alert handling functionality by triggering alerts, confirming/dismissing them, and interacting with prompt dialogs on two different websites

Starting URL: https://rahulshettyacademy.com/AutomationPractice/

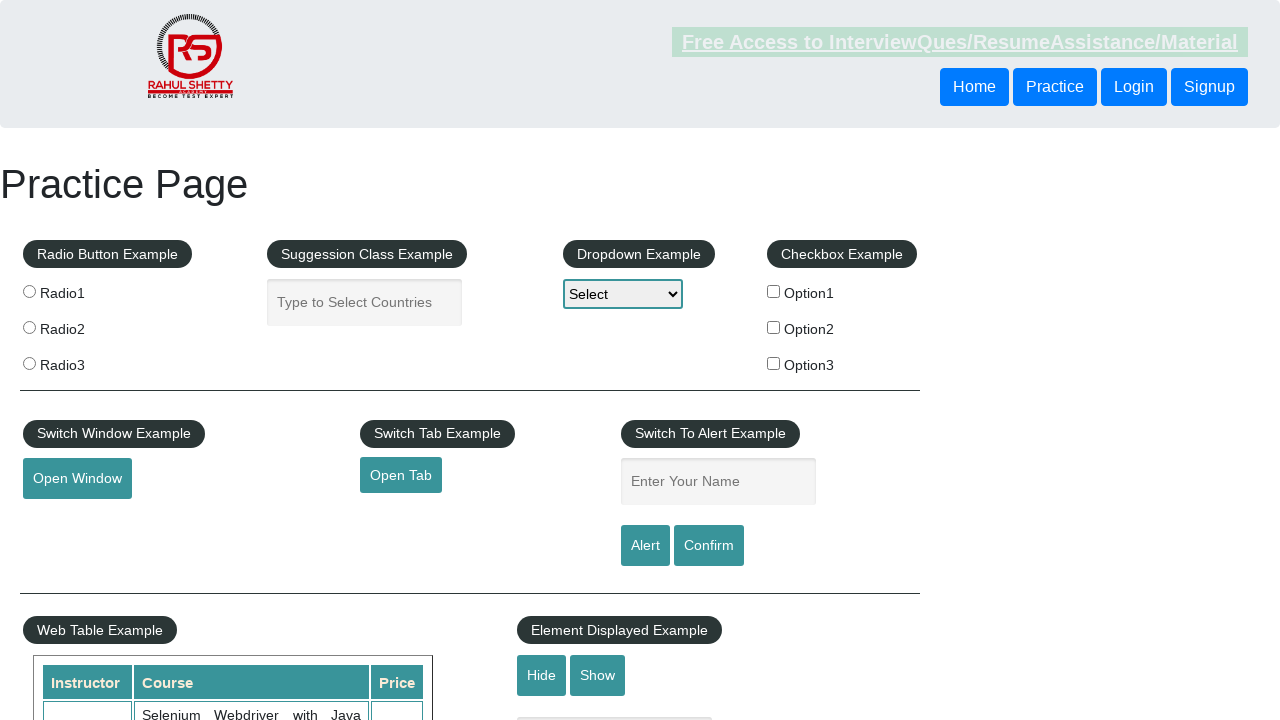

Filled name field with 'Karthikeyan' on #name
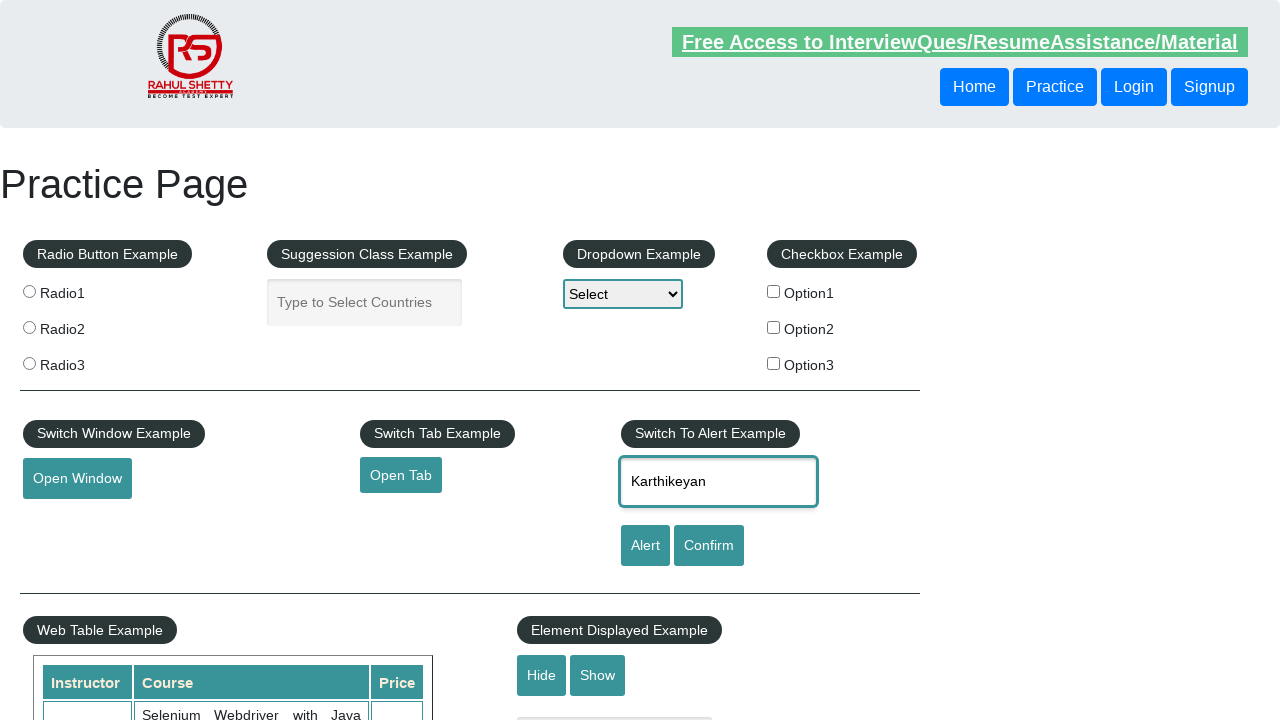

Clicked alert button at (645, 546) on #alertbtn
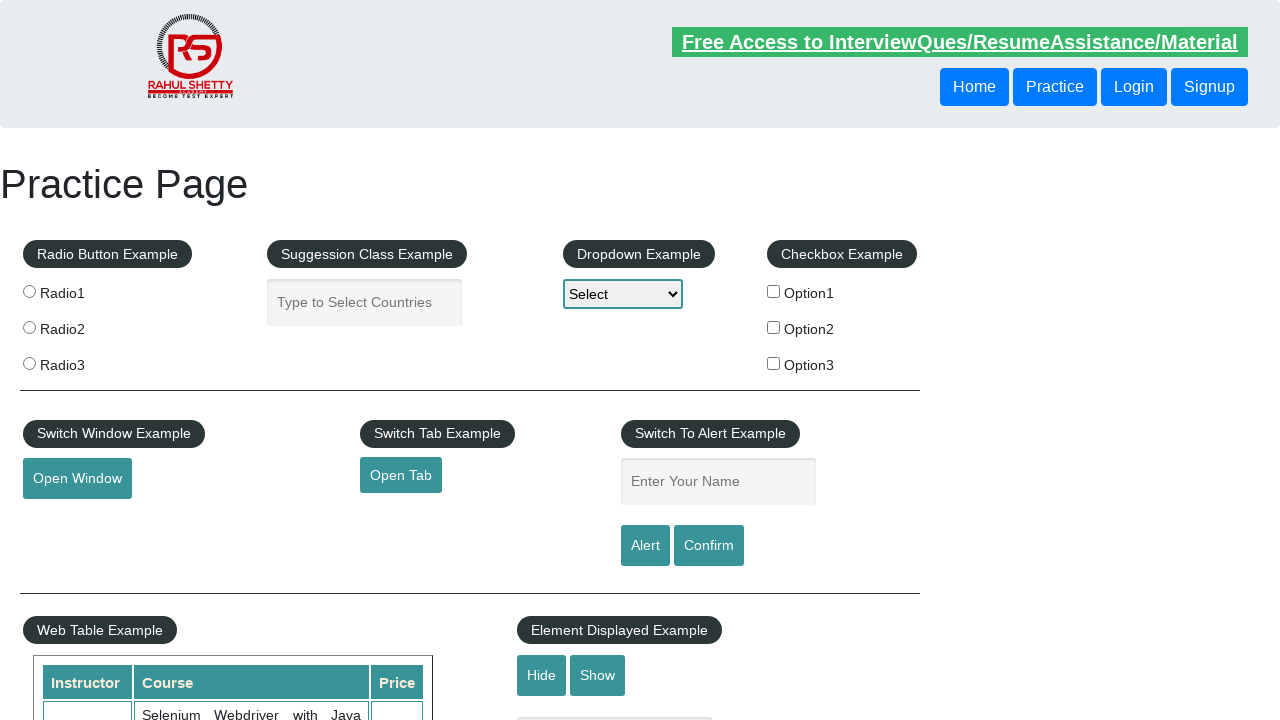

Clicked alert button again and accepted the alert dialog at (645, 546) on #alertbtn
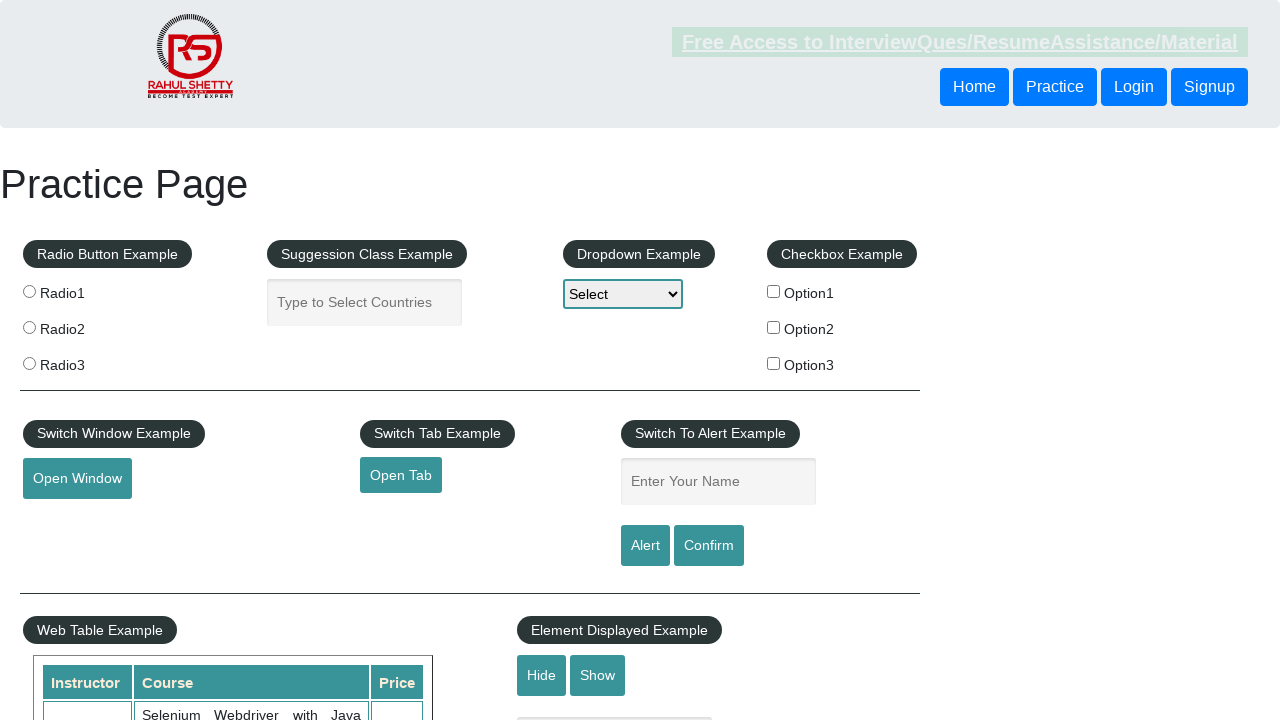

Clicked confirm button and dismissed the confirmation dialog at (709, 546) on #confirmbtn
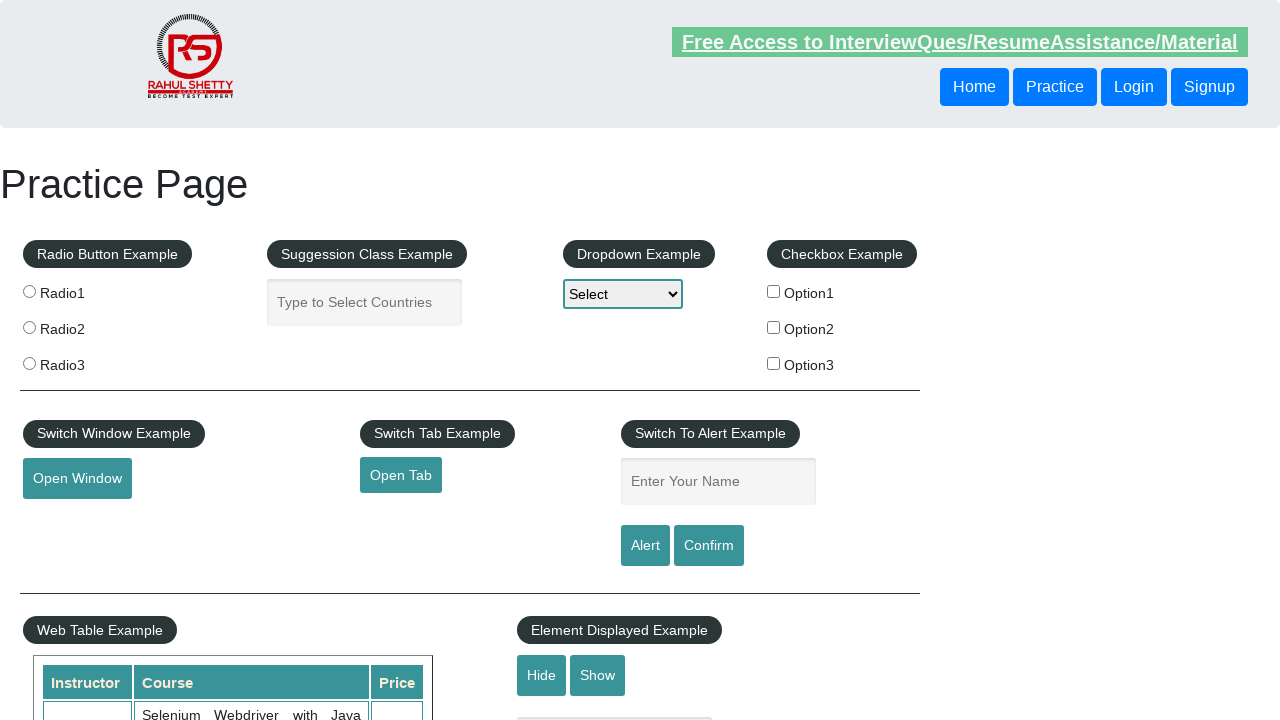

Navigated to https://the-internet.herokuapp.com/javascript_alerts
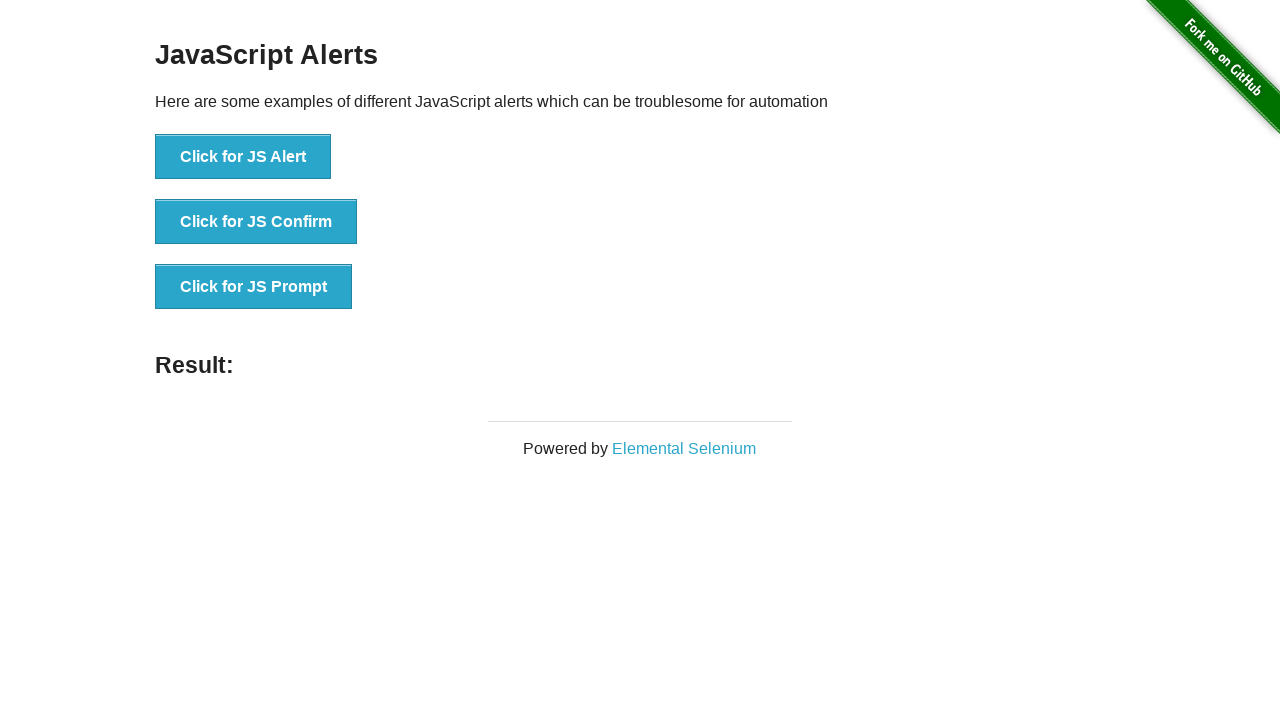

Clicked JS Prompt button and accepted prompt dialog with 'Karthikeyan' at (254, 287) on xpath=//button[text()='Click for JS Prompt']
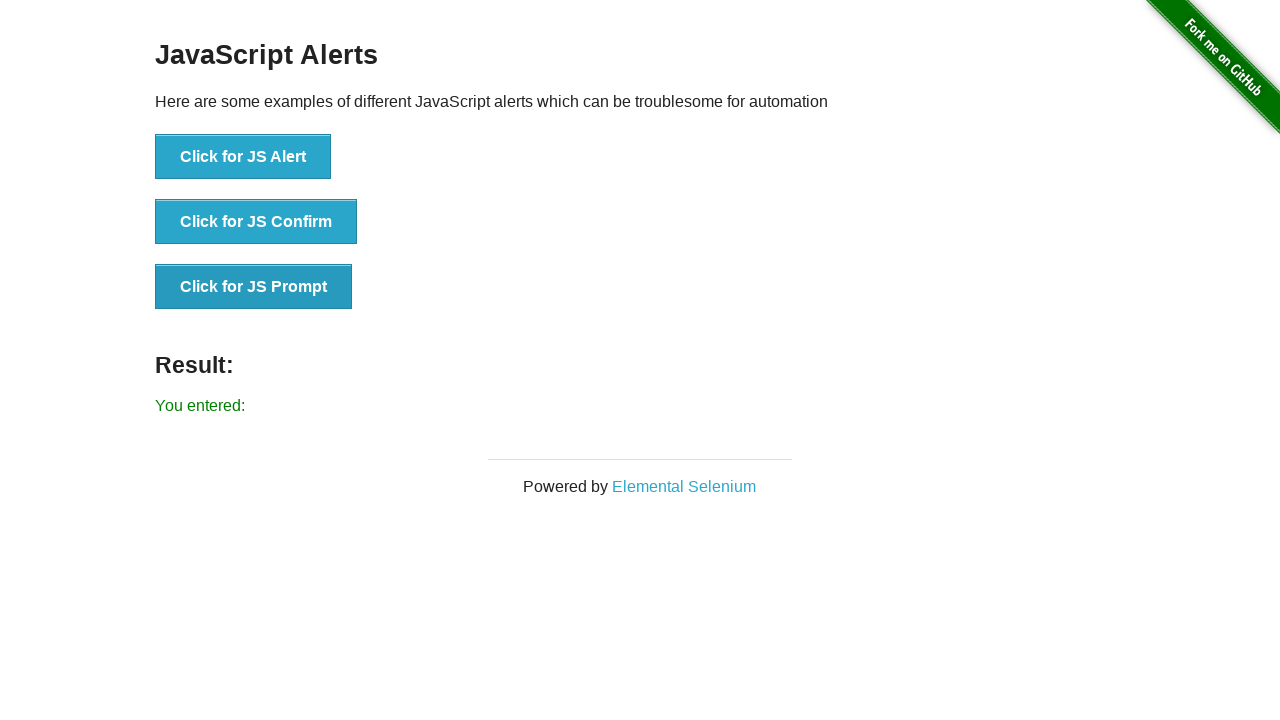

Prompt result element appeared on page
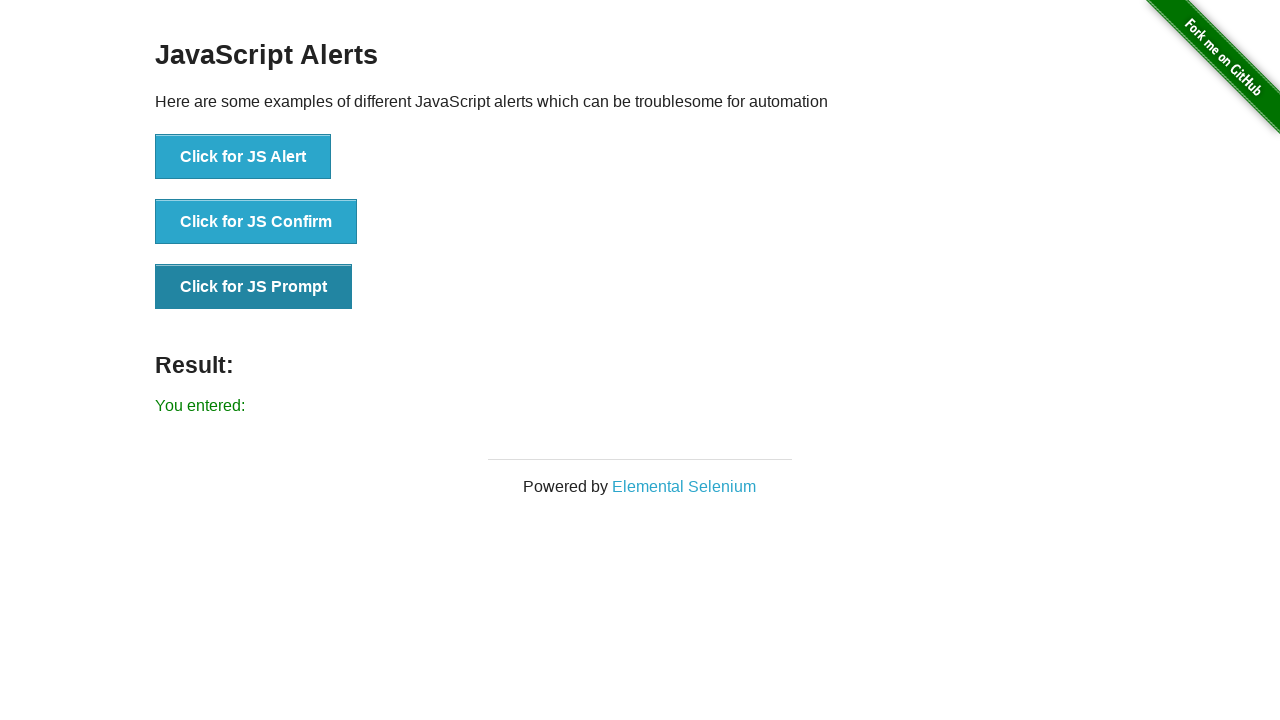

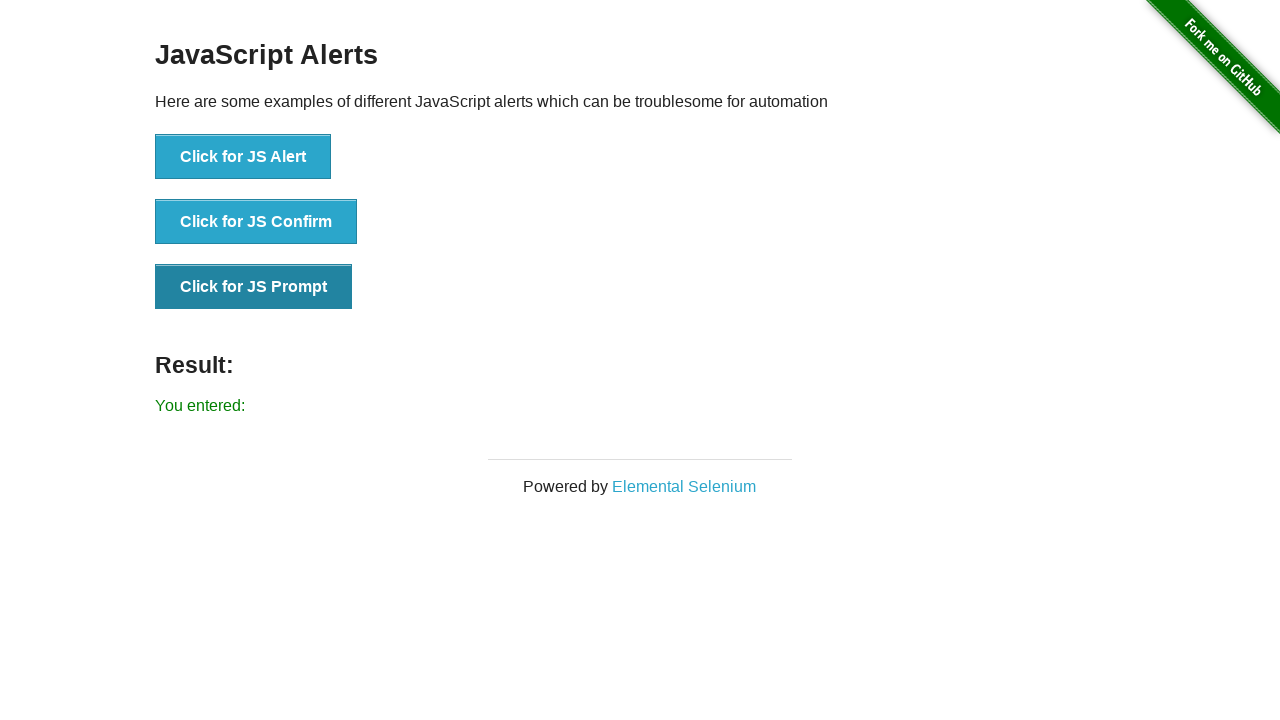